Tests XPath locator strategies including sibling traversal and parent-child navigation by locating buttons in the header section of the page

Starting URL: https://rahulshettyacademy.com/AutomationPractice/

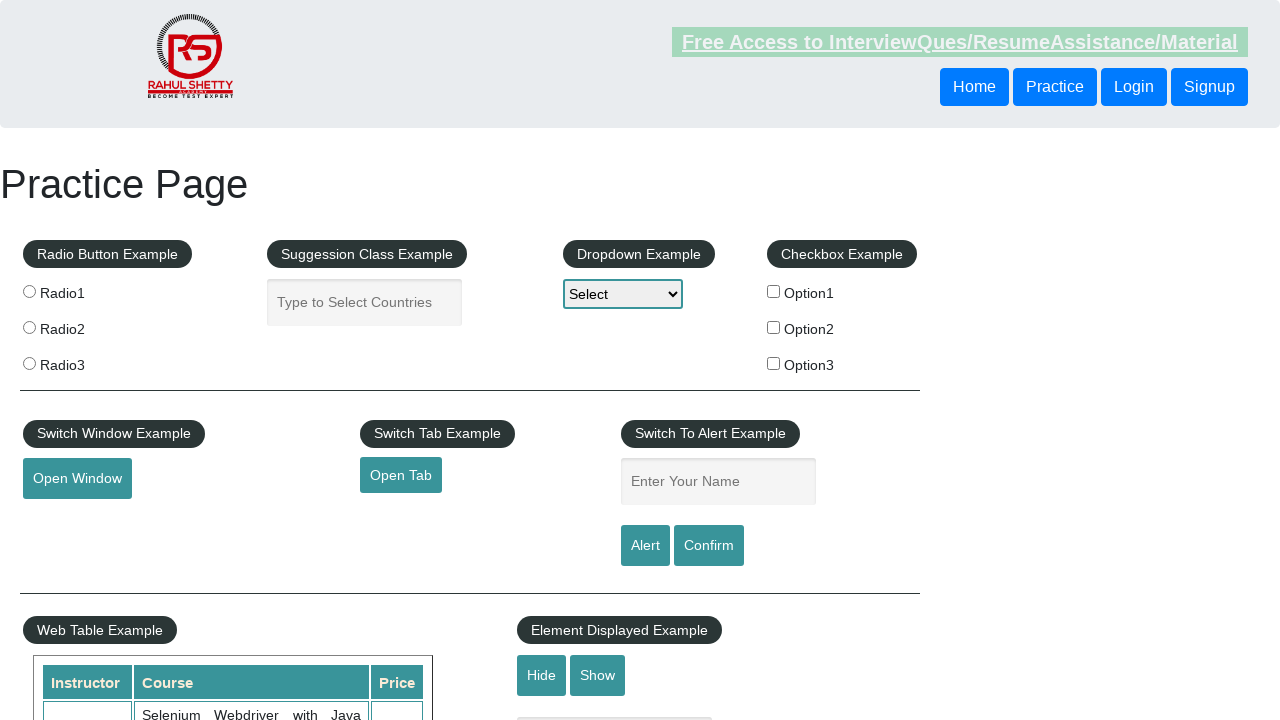

Created XPath locator for button using following-sibling traversal
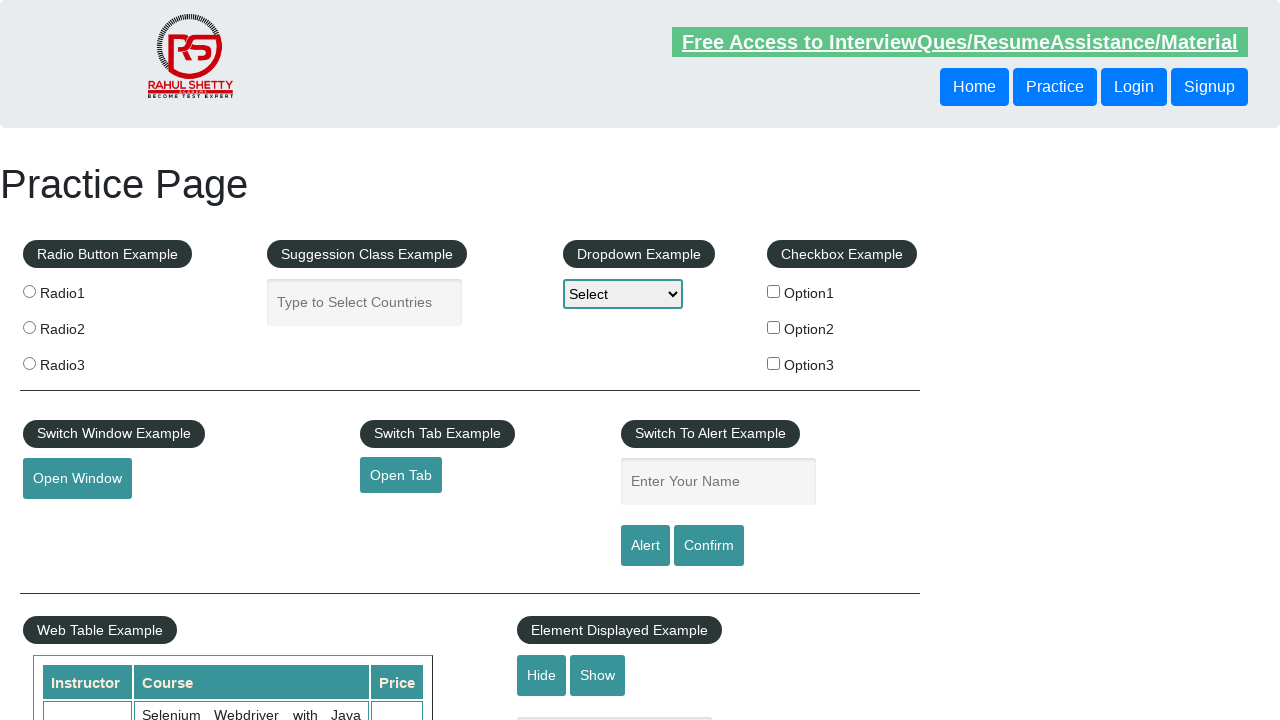

Verified sibling button is visible in header
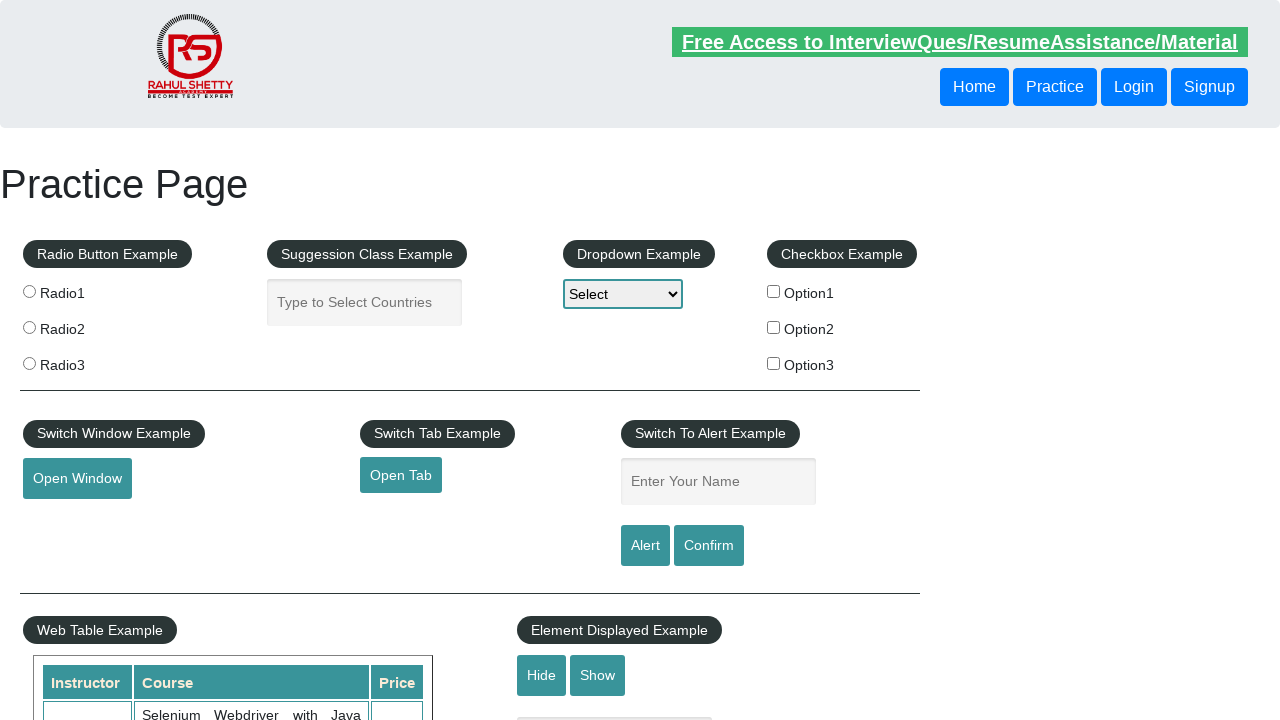

Created XPath locator for button using parent traversal
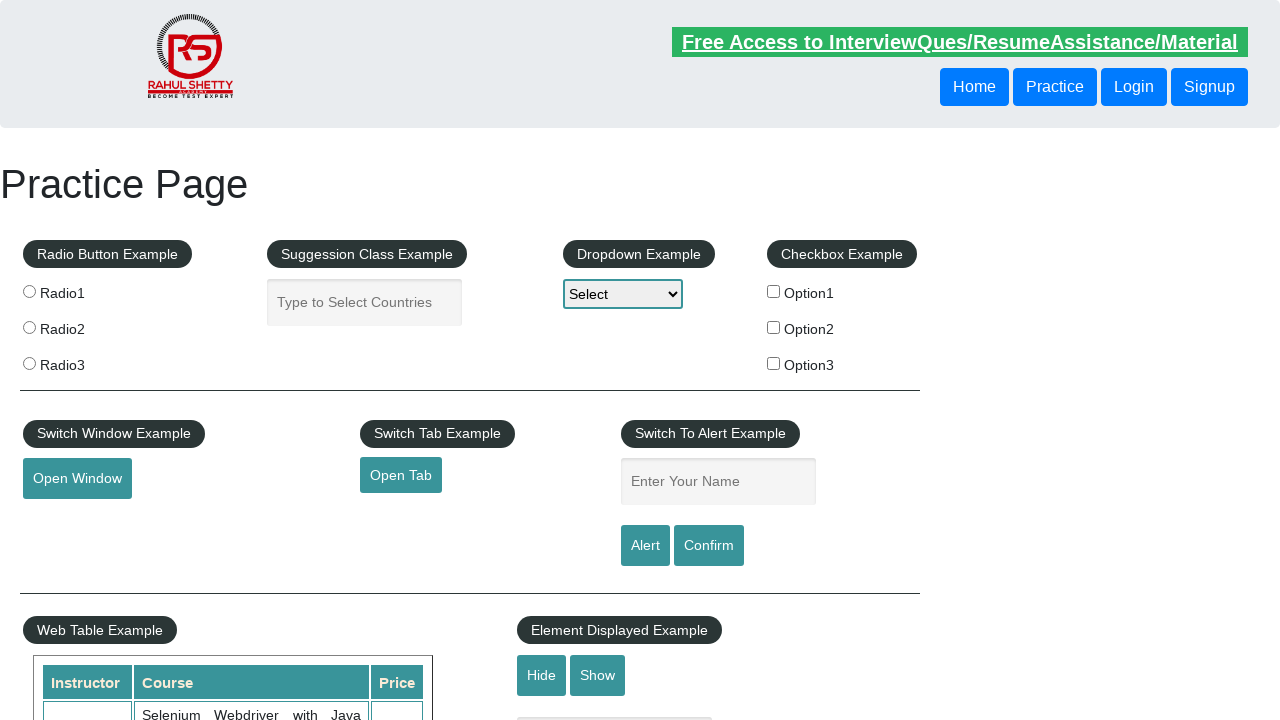

Verified parent-traversal button is visible in header
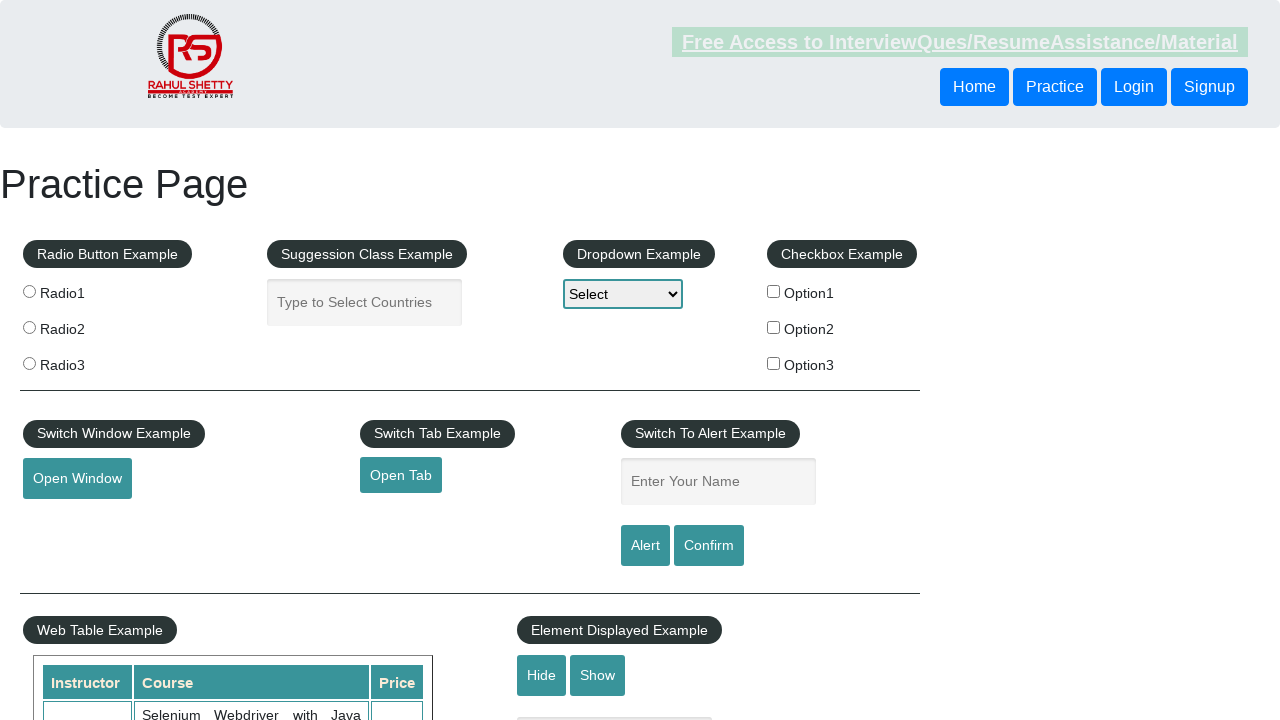

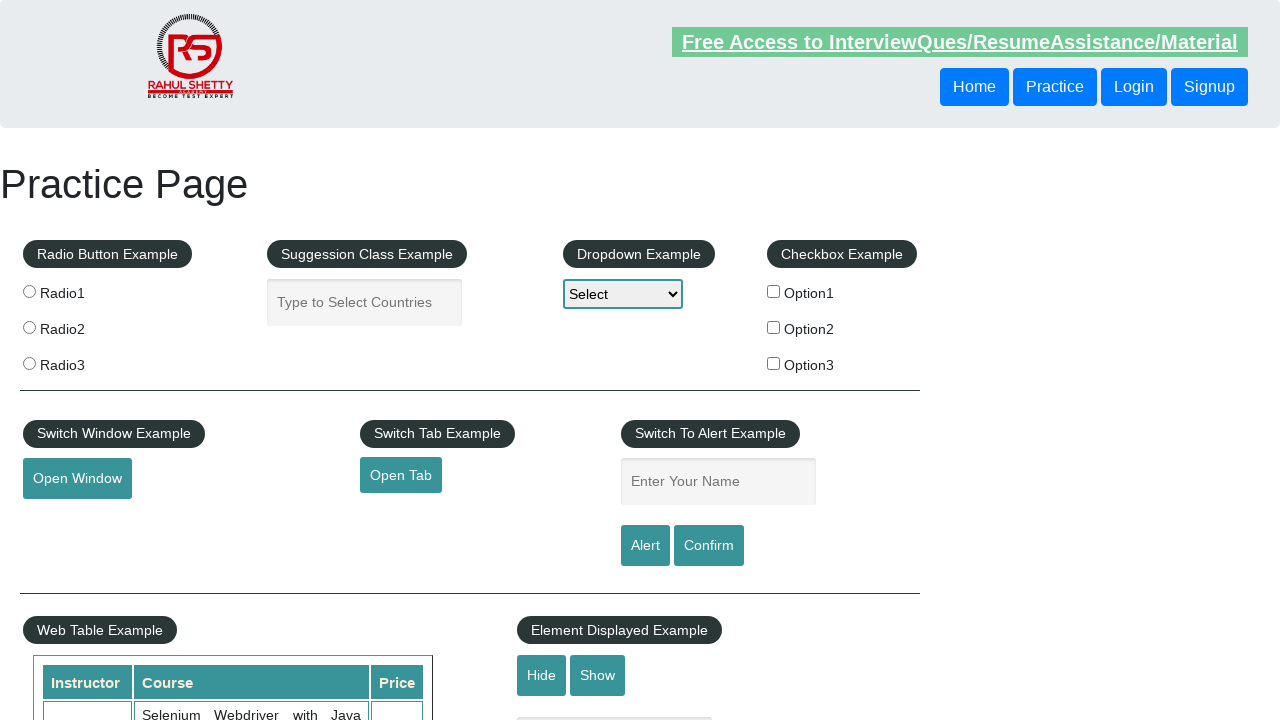